Tests checkbox functionality by selecting a checkbox, verifying it's selected, then deselecting it and verifying it's deselected, and finally counting the total number of checkboxes on the page.

Starting URL: https://rahulshettyacademy.com/AutomationPractice/

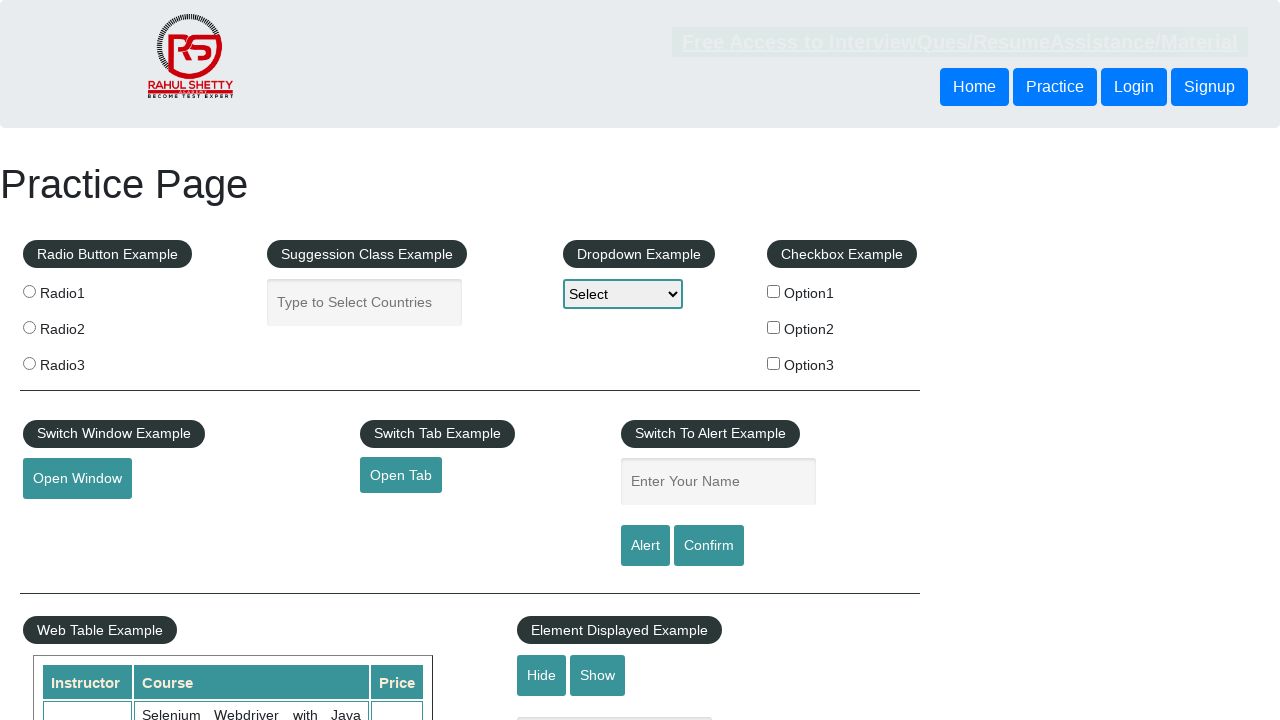

Located checkbox 1 element
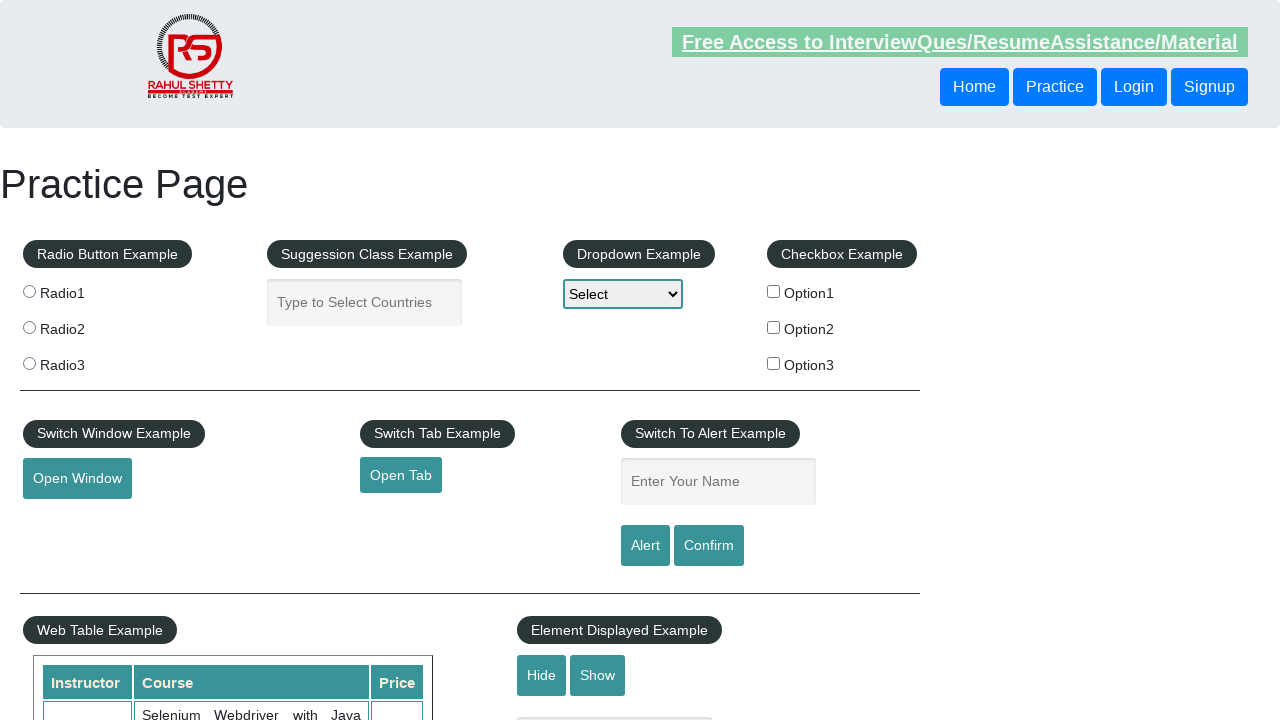

Verified checkbox 1 is initially not selected
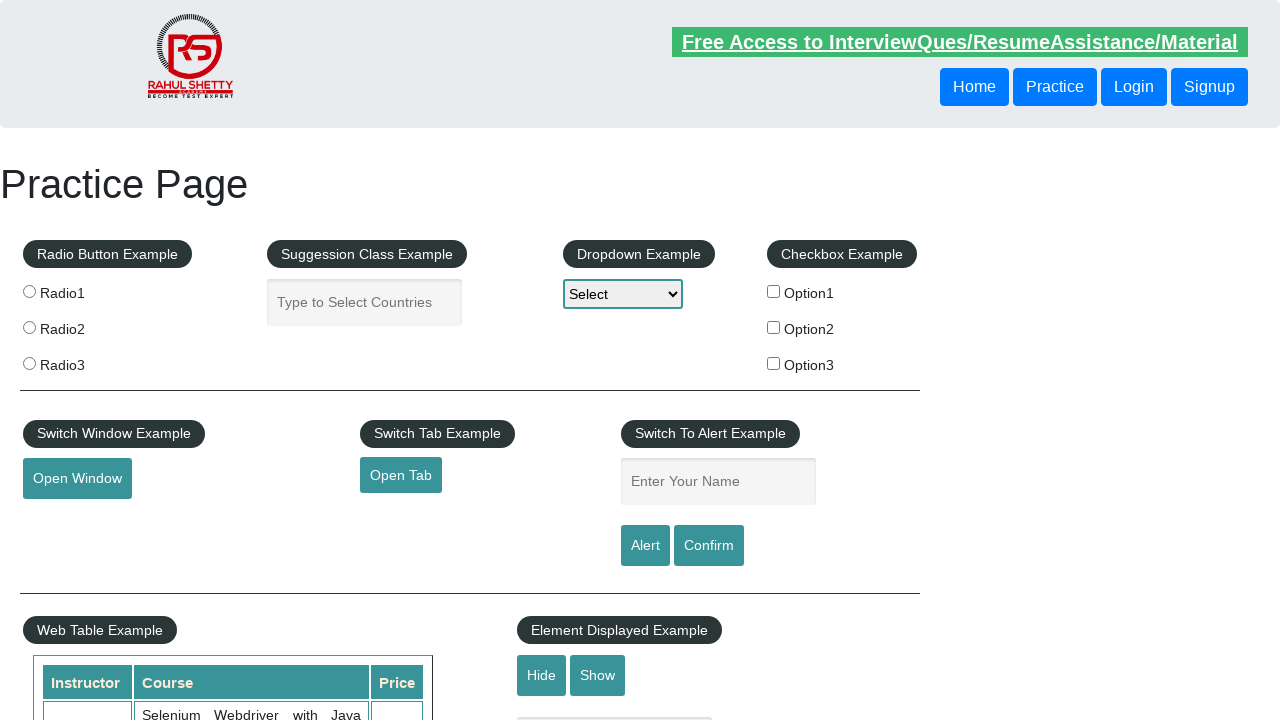

Clicked checkbox 1 to select it at (774, 291) on #checkBoxOption1
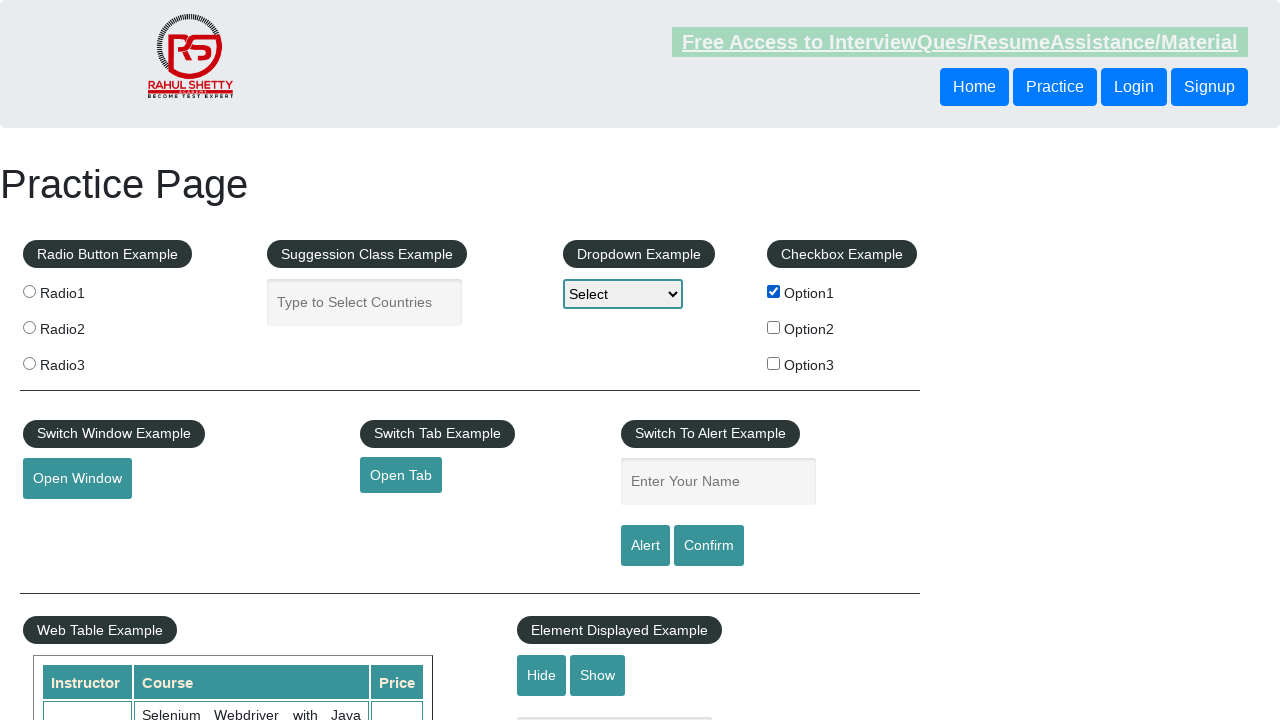

Verified checkbox 1 is now selected
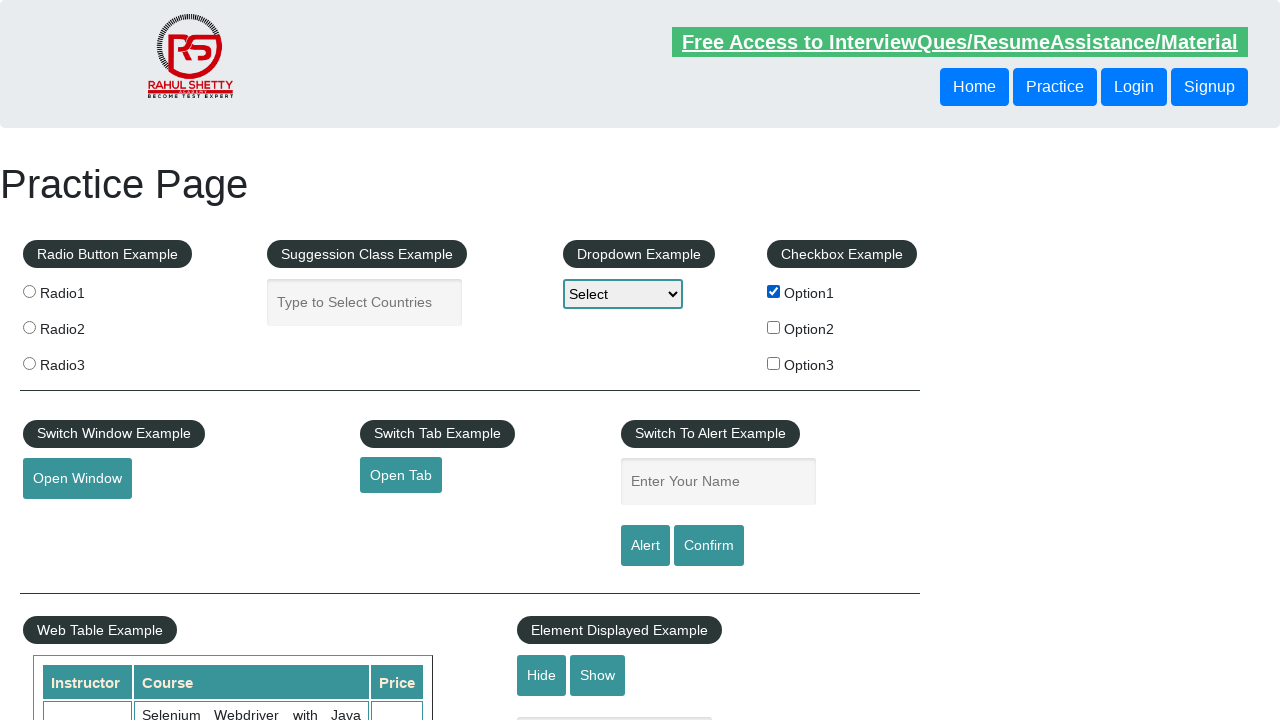

Waited 1000ms before deselecting checkbox
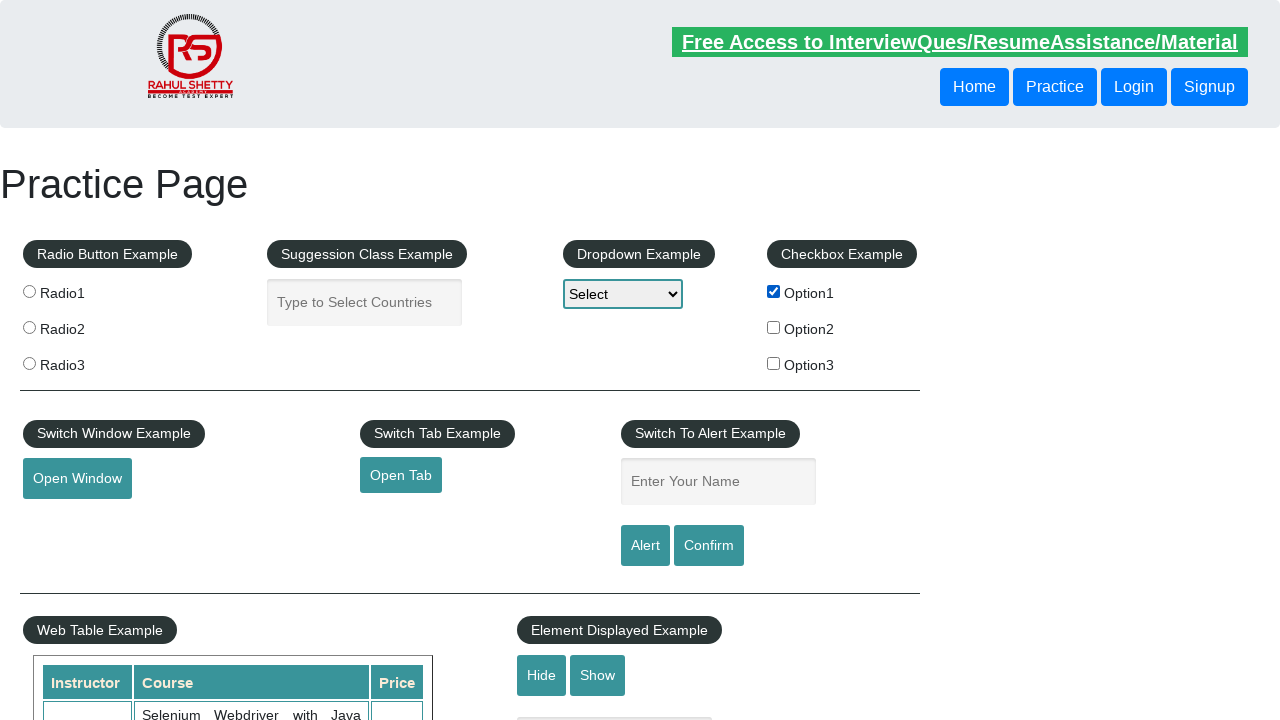

Clicked checkbox 1 to deselect it at (774, 291) on #checkBoxOption1
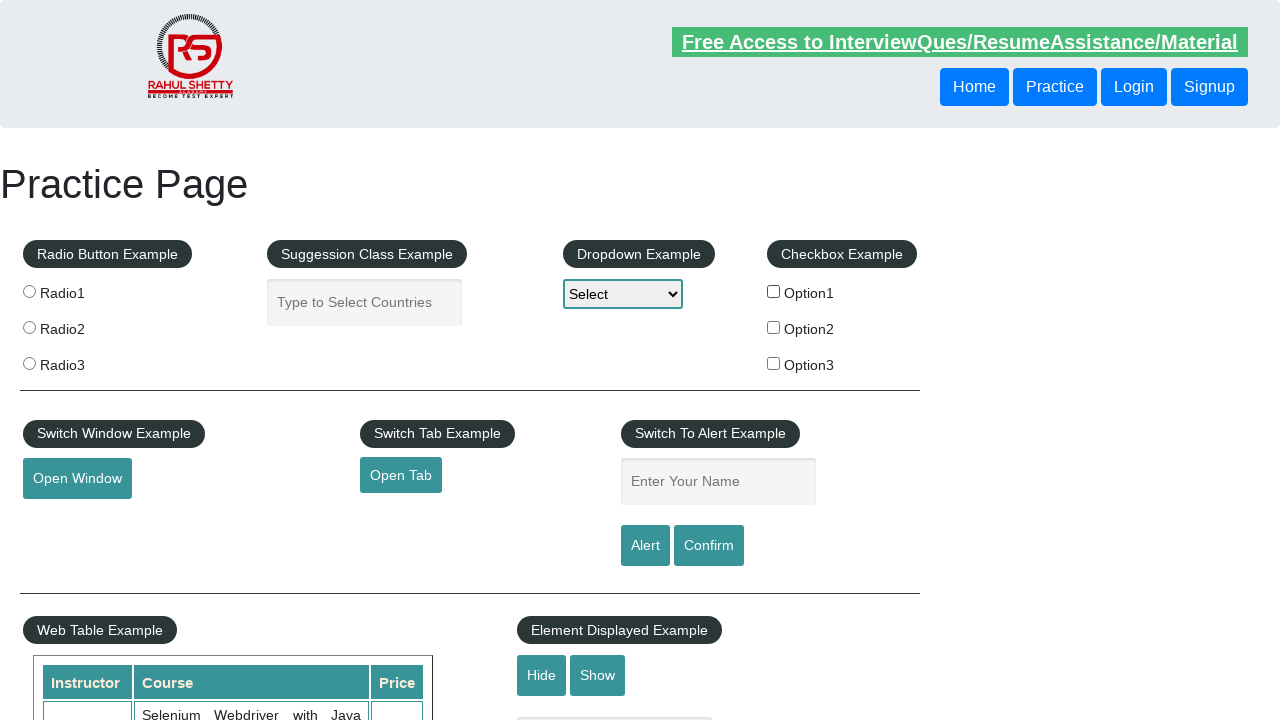

Verified checkbox 1 is now deselected
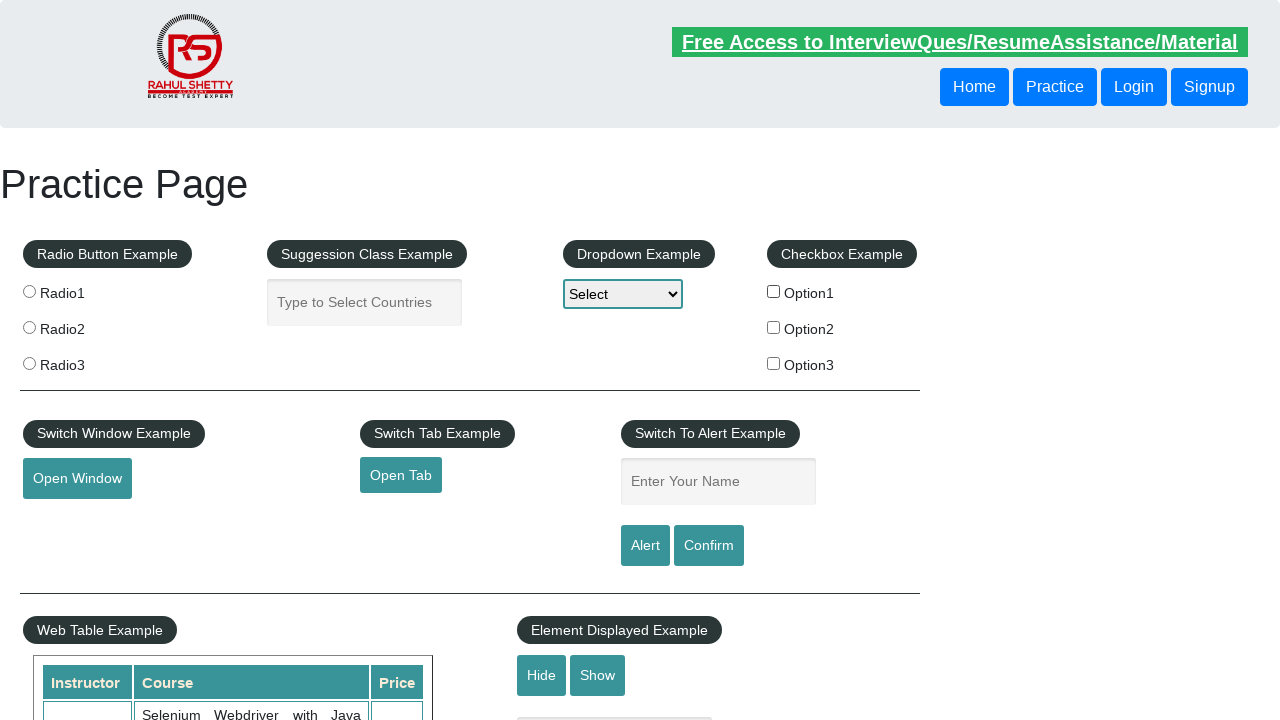

Located all checkboxes on the page
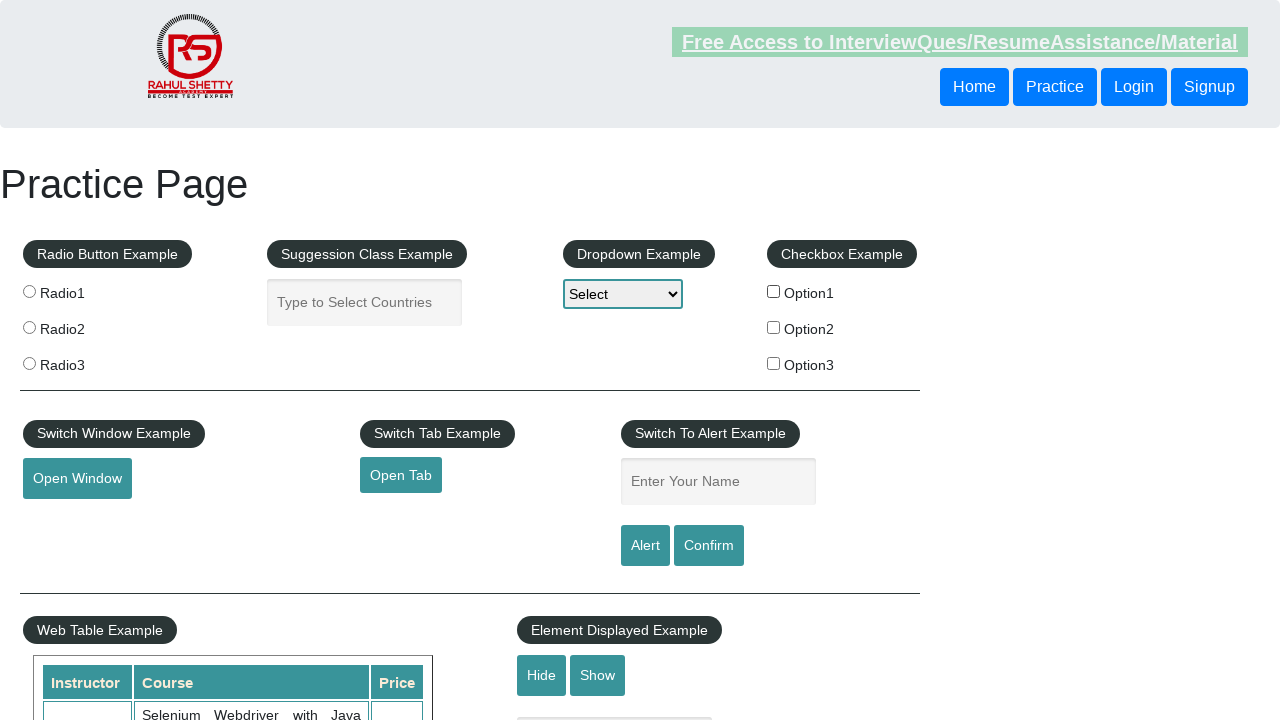

Counted total checkboxes on the page
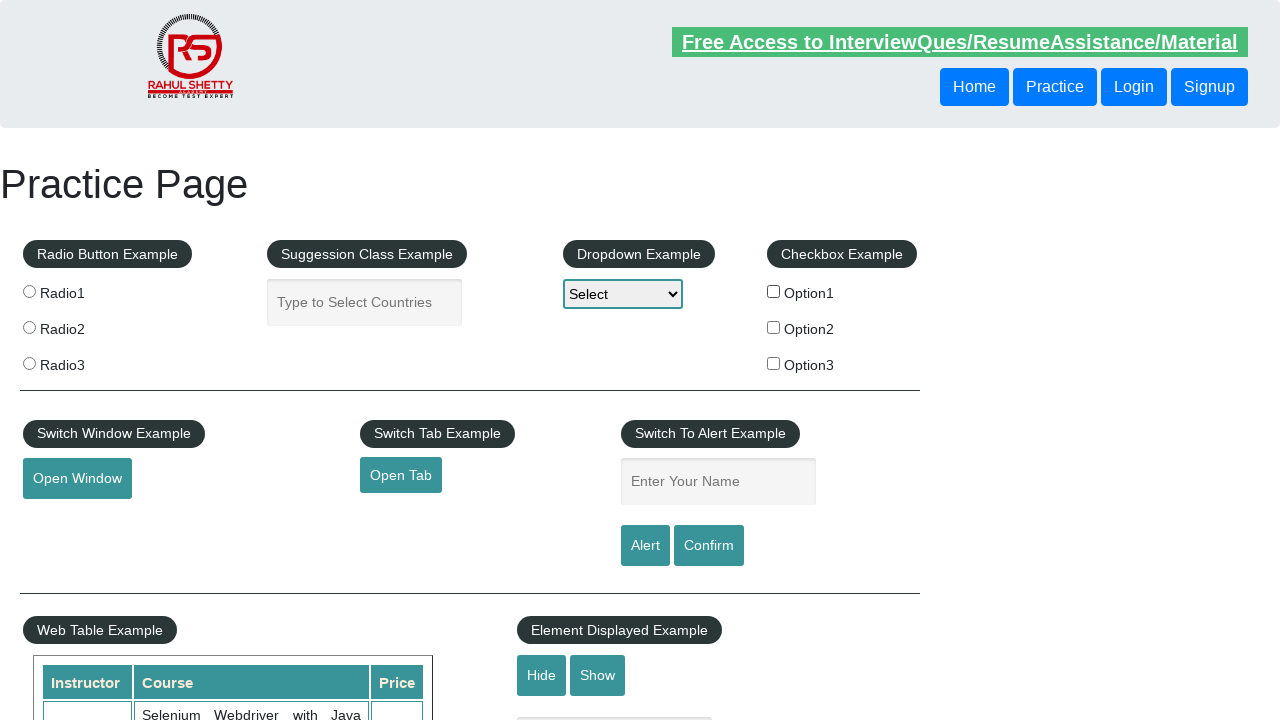

Verified total checkbox count is 3
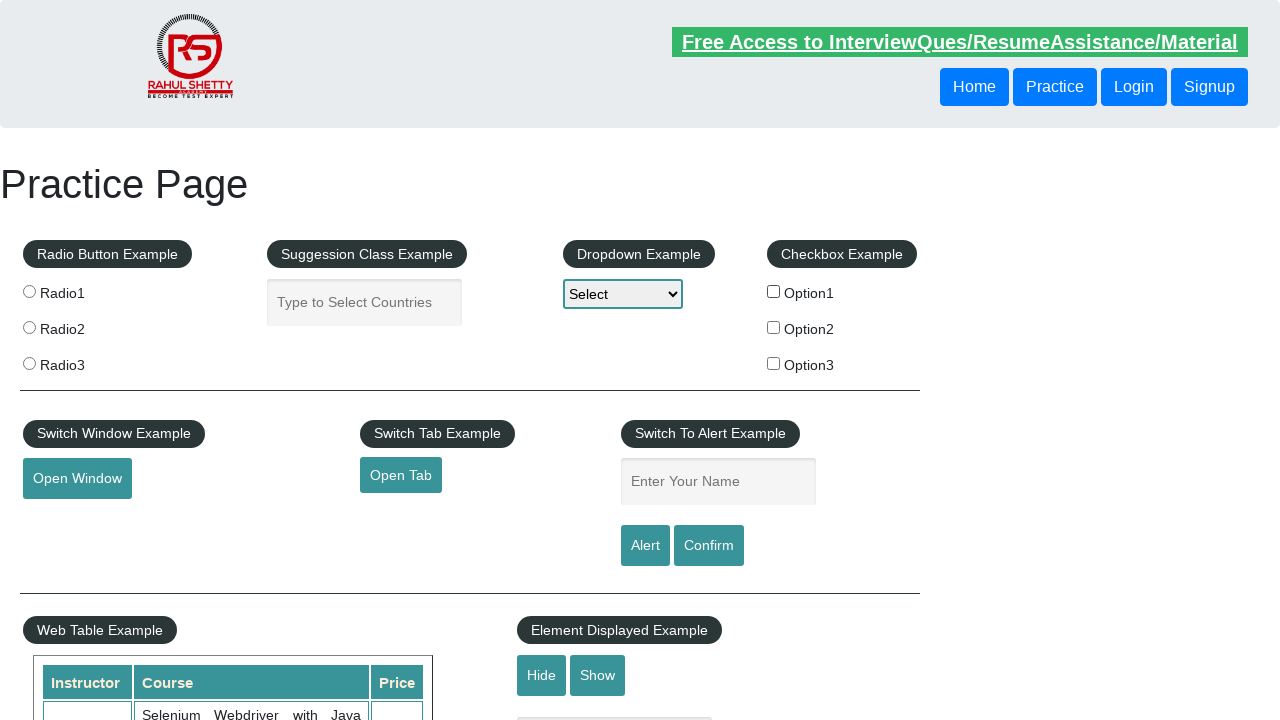

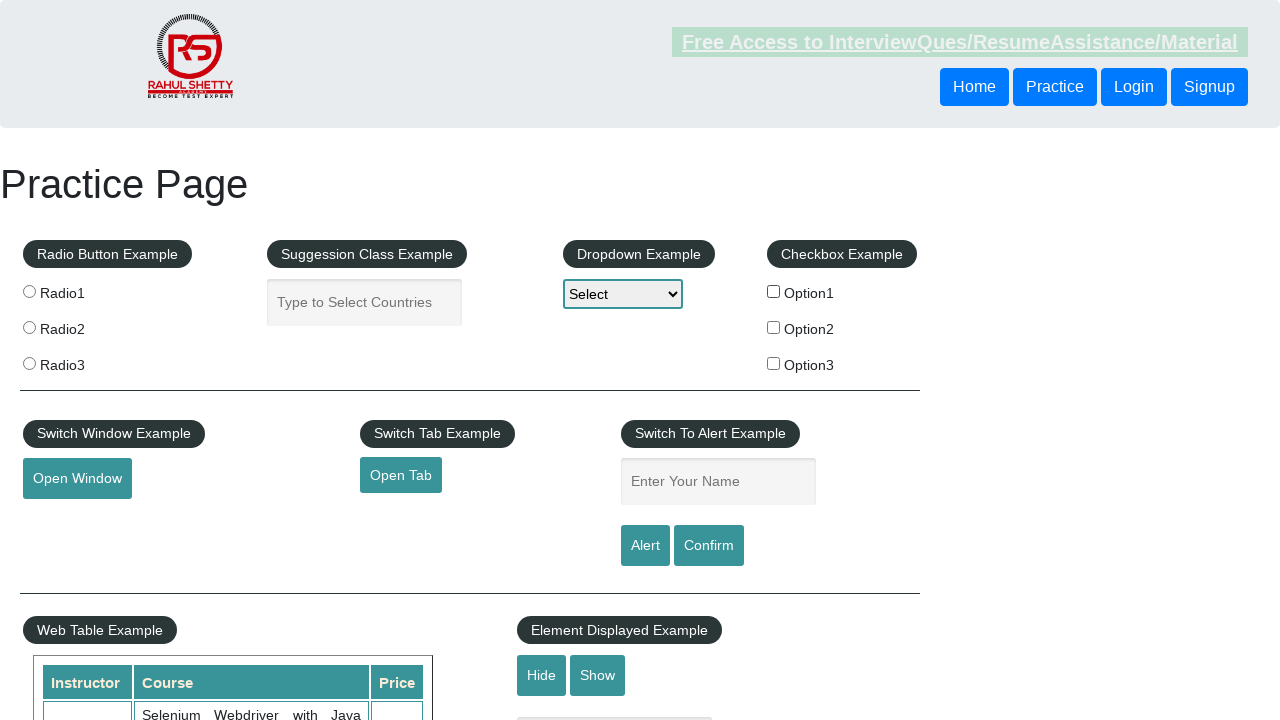